Tests that edits are cancelled when pressing Escape

Starting URL: https://demo.playwright.dev/todomvc

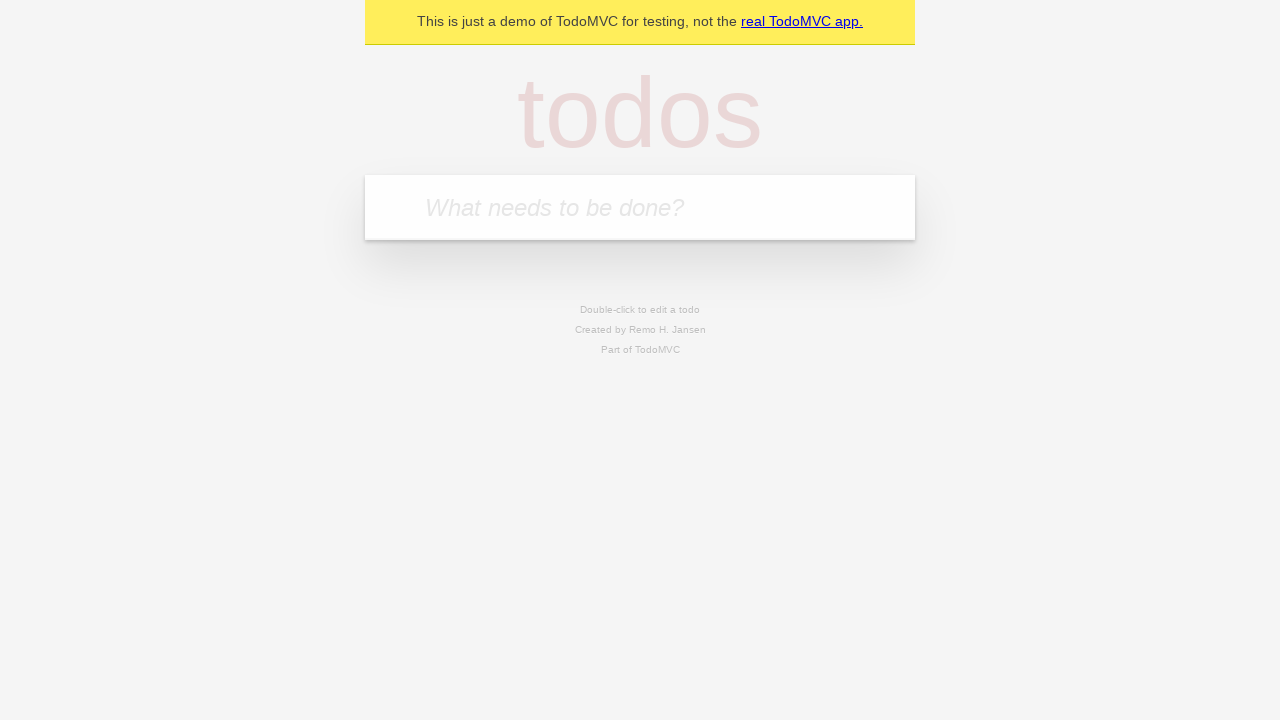

Filled input field with 'buy some cheese' on internal:attr=[placeholder="What needs to be done?"i]
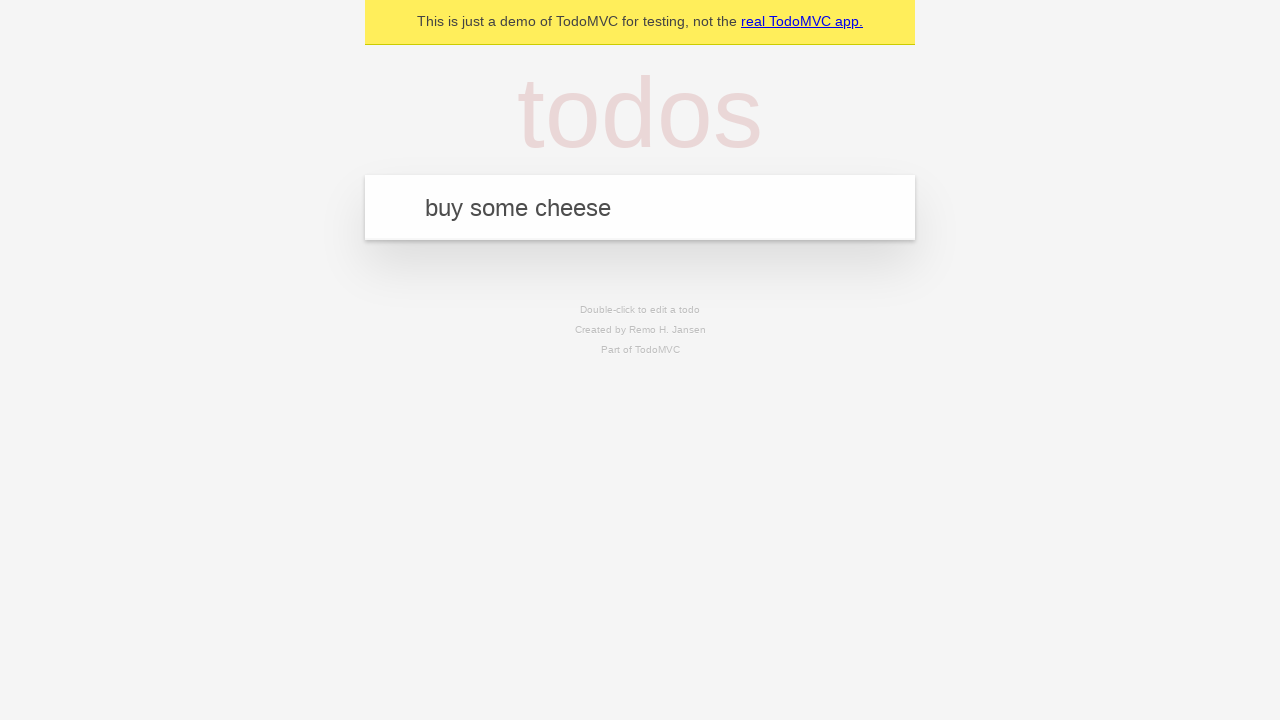

Pressed Enter to create first todo on internal:attr=[placeholder="What needs to be done?"i]
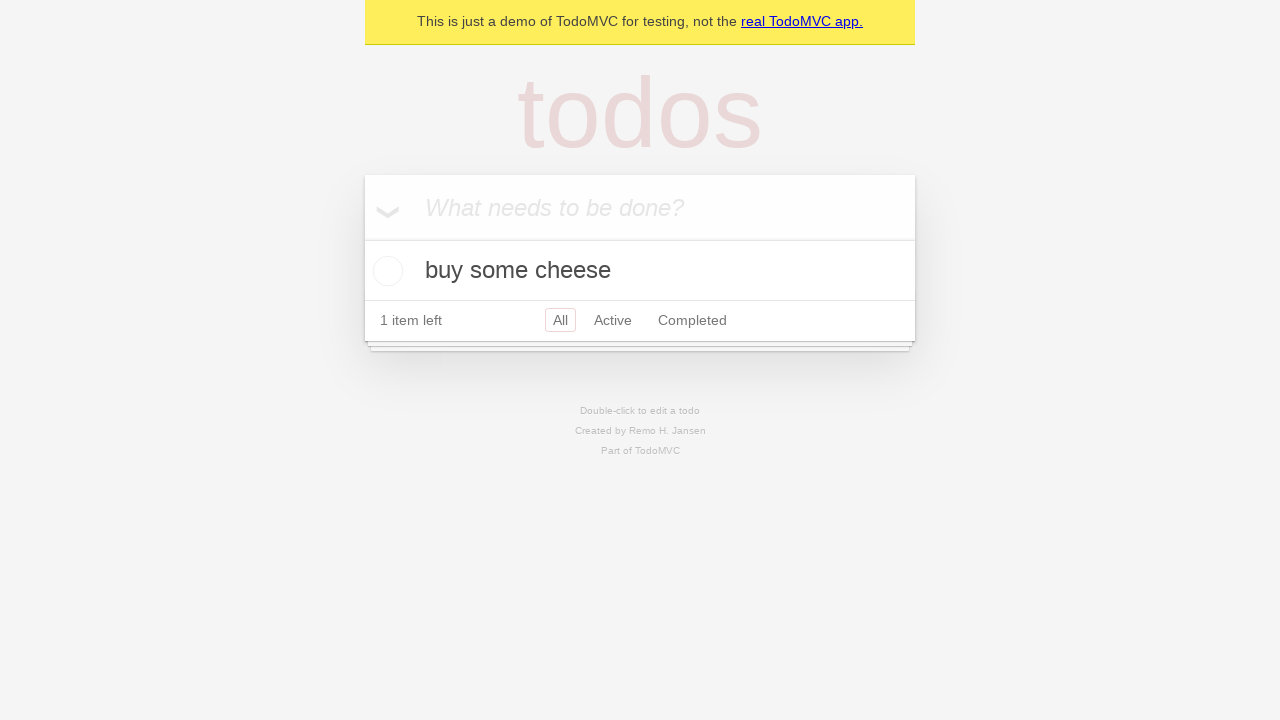

Filled input field with 'feed the cat' on internal:attr=[placeholder="What needs to be done?"i]
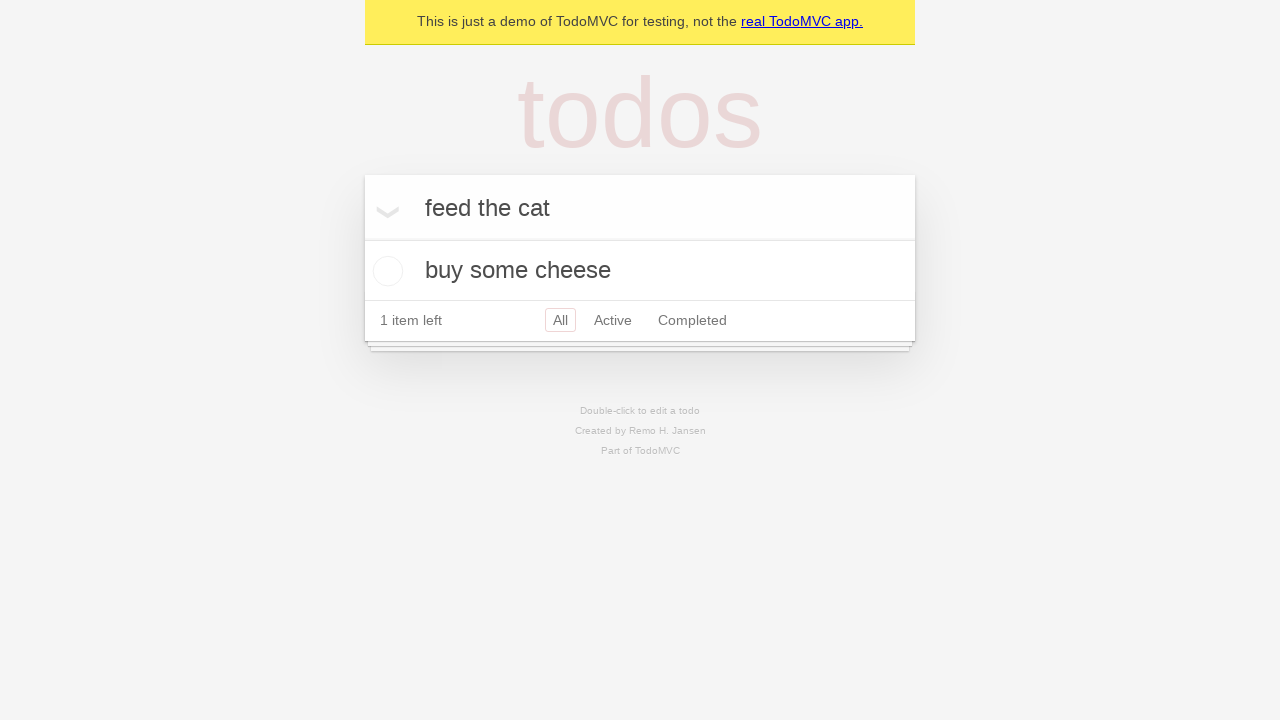

Pressed Enter to create second todo on internal:attr=[placeholder="What needs to be done?"i]
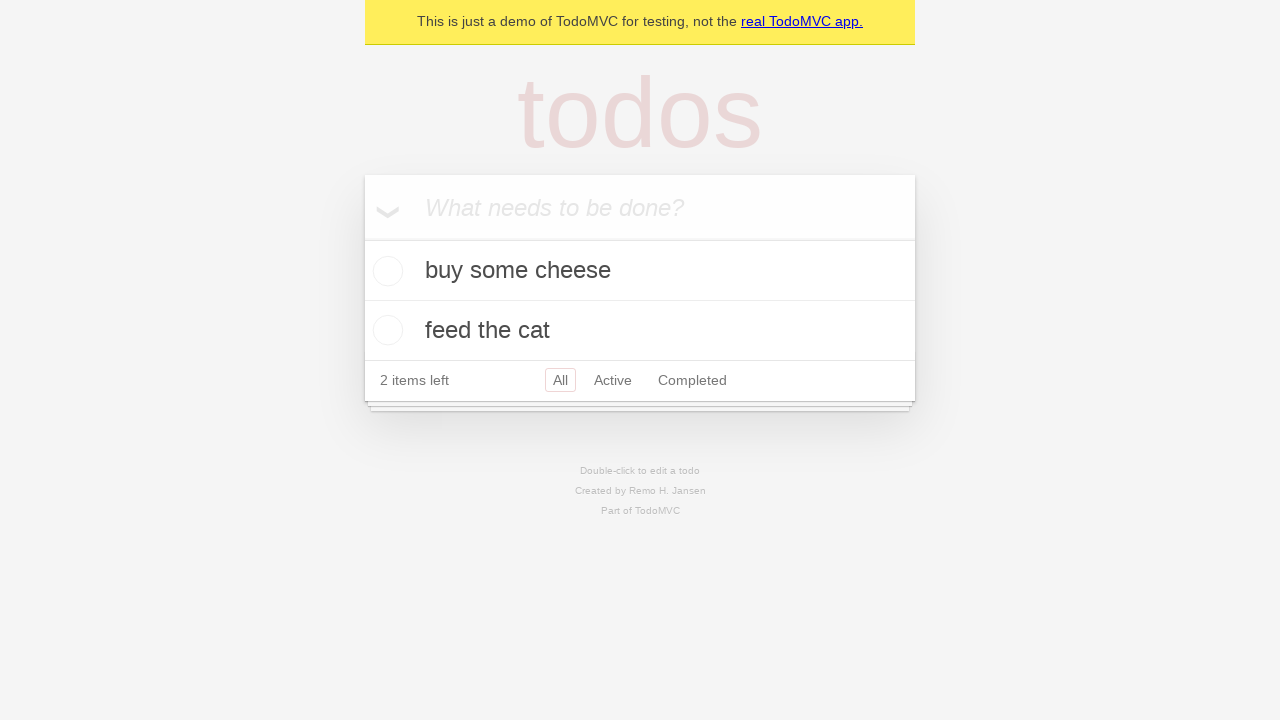

Filled input field with 'book a doctors appointment' on internal:attr=[placeholder="What needs to be done?"i]
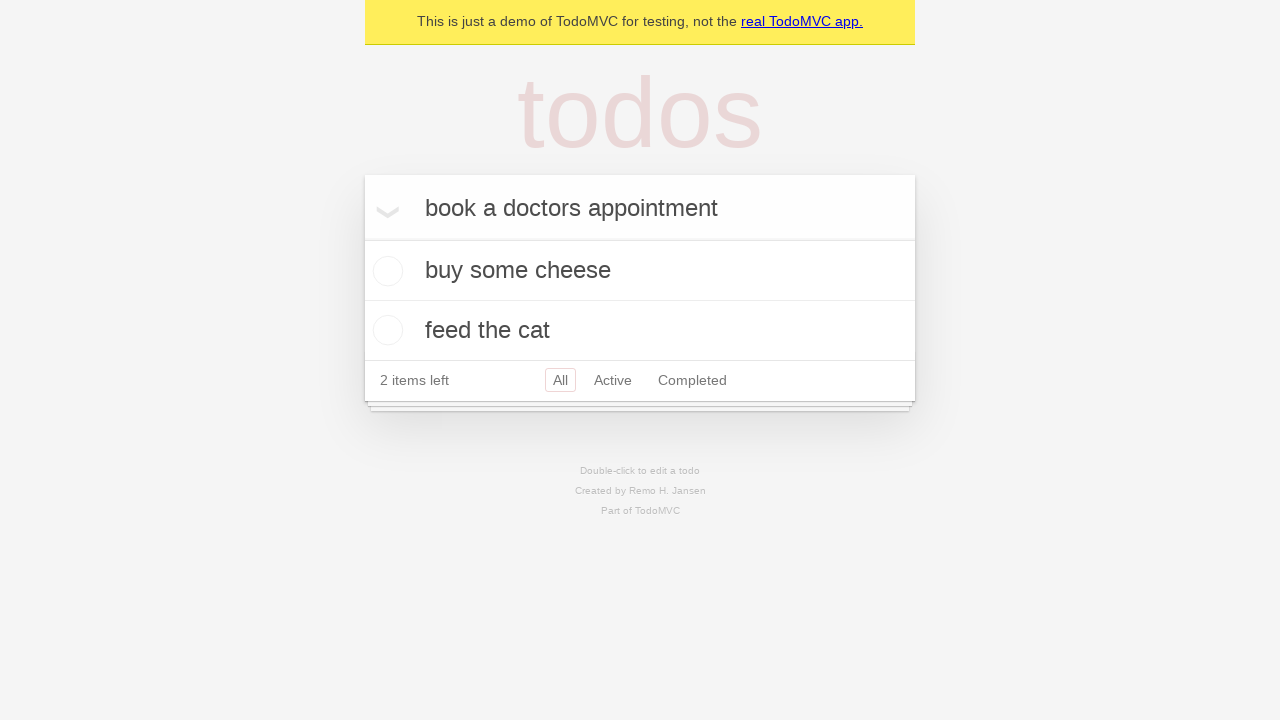

Pressed Enter to create third todo on internal:attr=[placeholder="What needs to be done?"i]
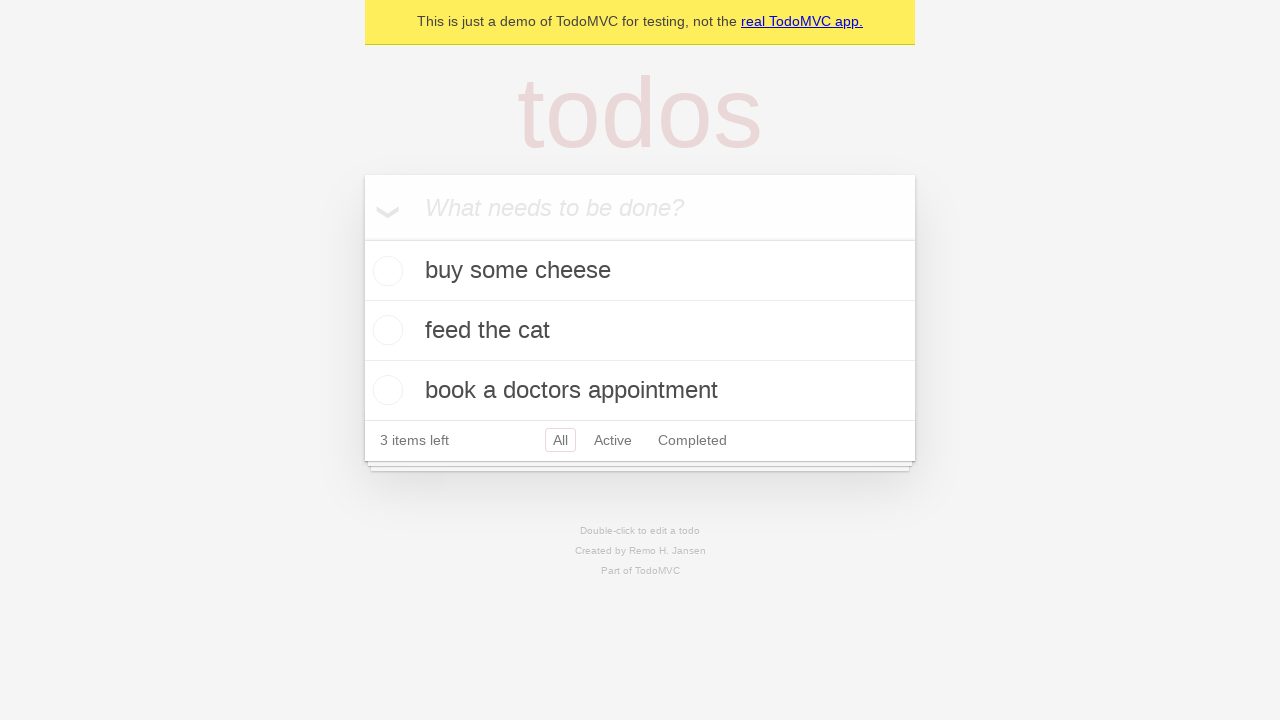

Double-clicked second todo item to enter edit mode at (640, 331) on [data-testid='todo-item'] >> nth=1
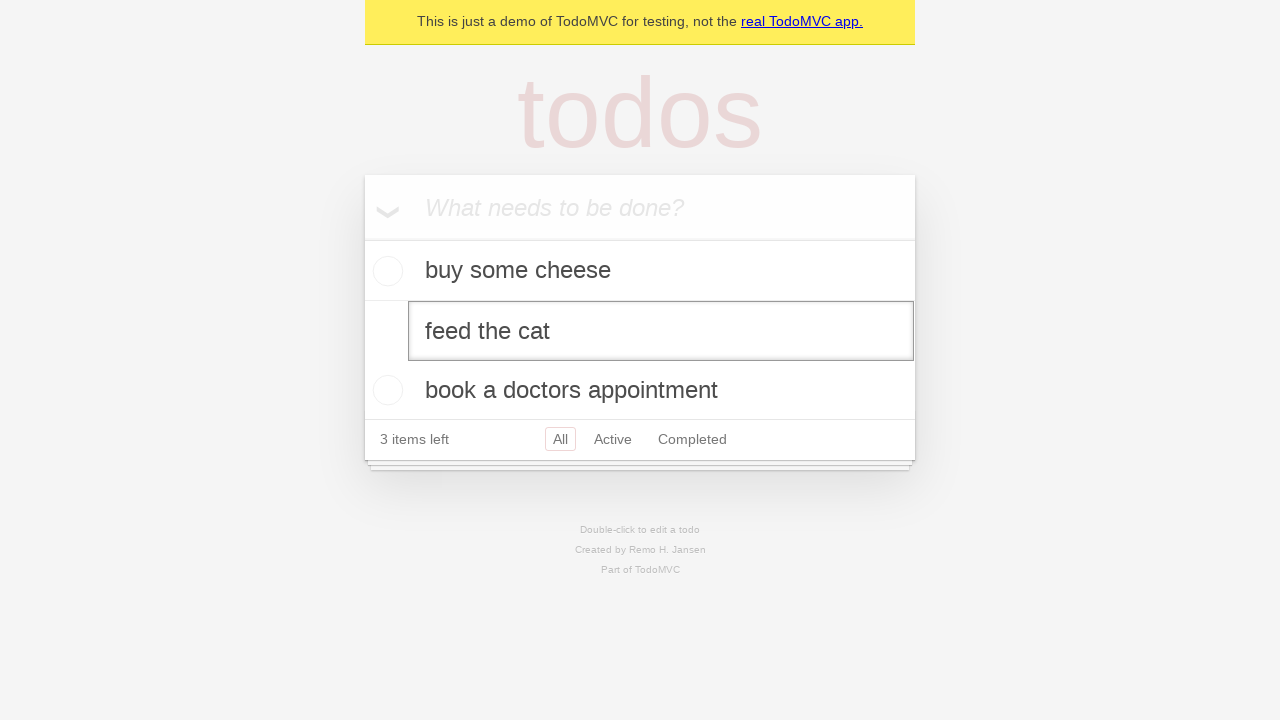

Filled edit textbox with 'buy some sausages' on [data-testid='todo-item'] >> nth=1 >> internal:role=textbox[name="Edit"i]
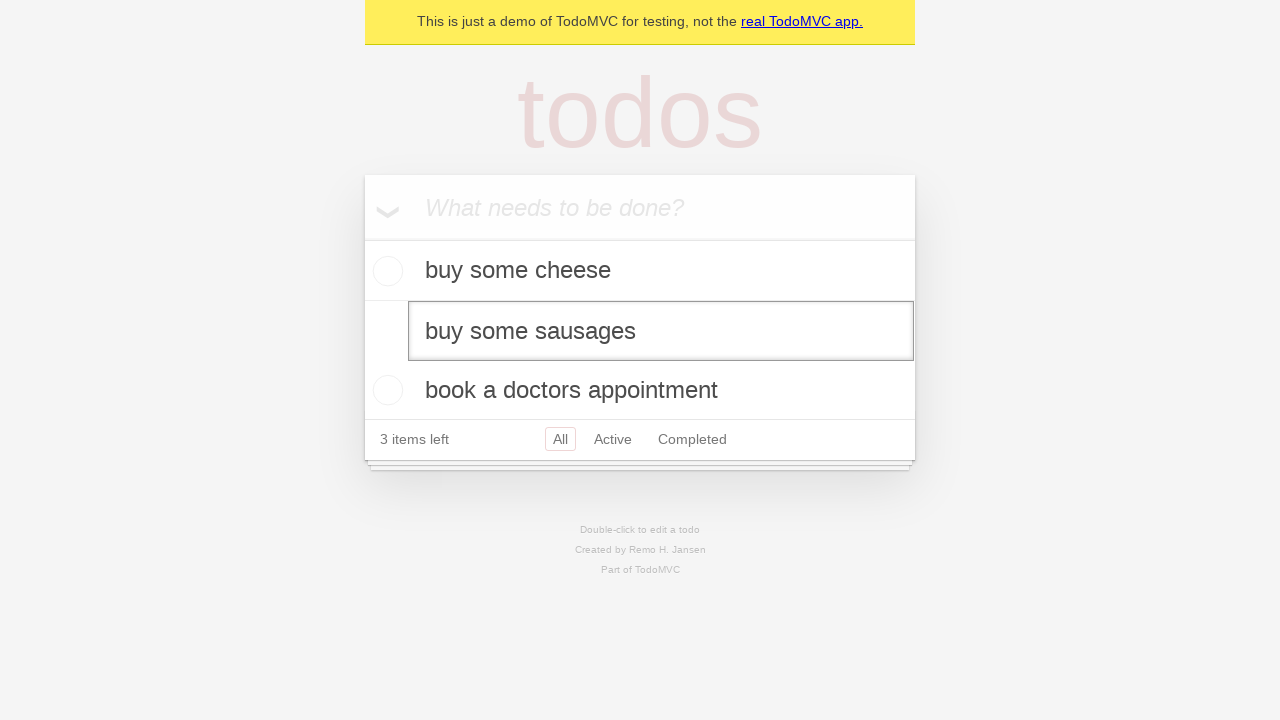

Pressed Escape to cancel edit on [data-testid='todo-item'] >> nth=1 >> internal:role=textbox[name="Edit"i]
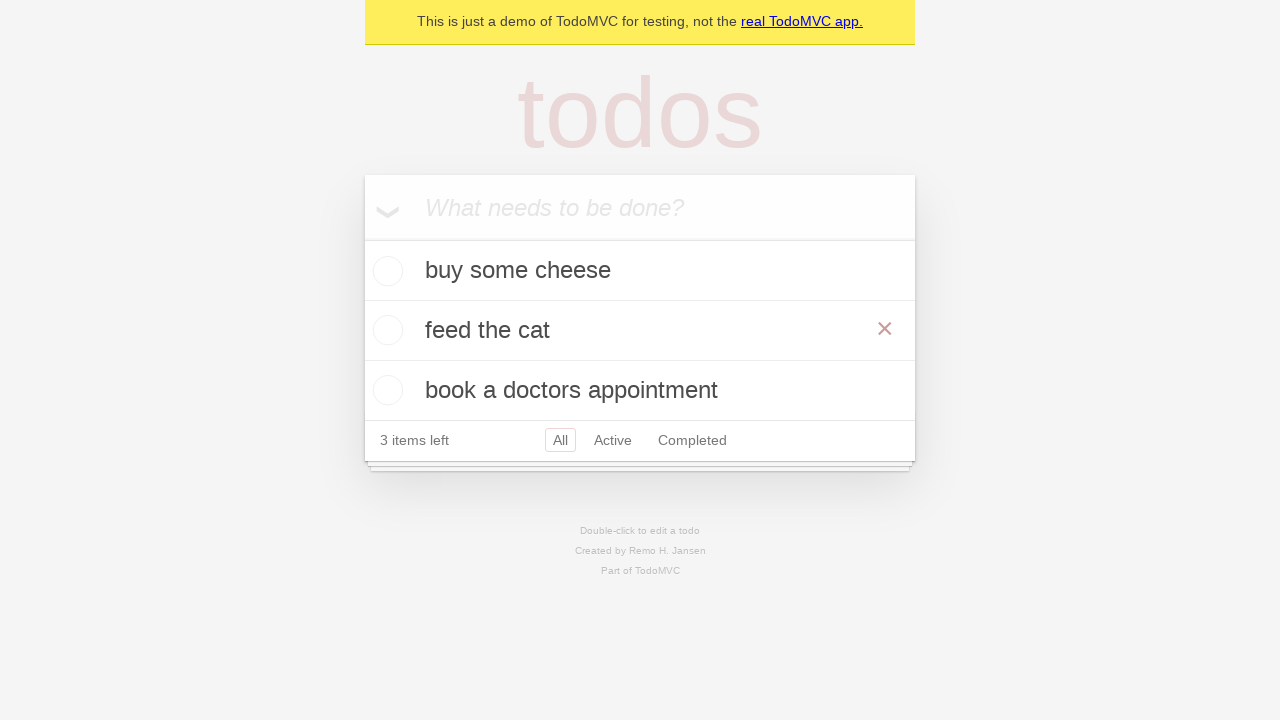

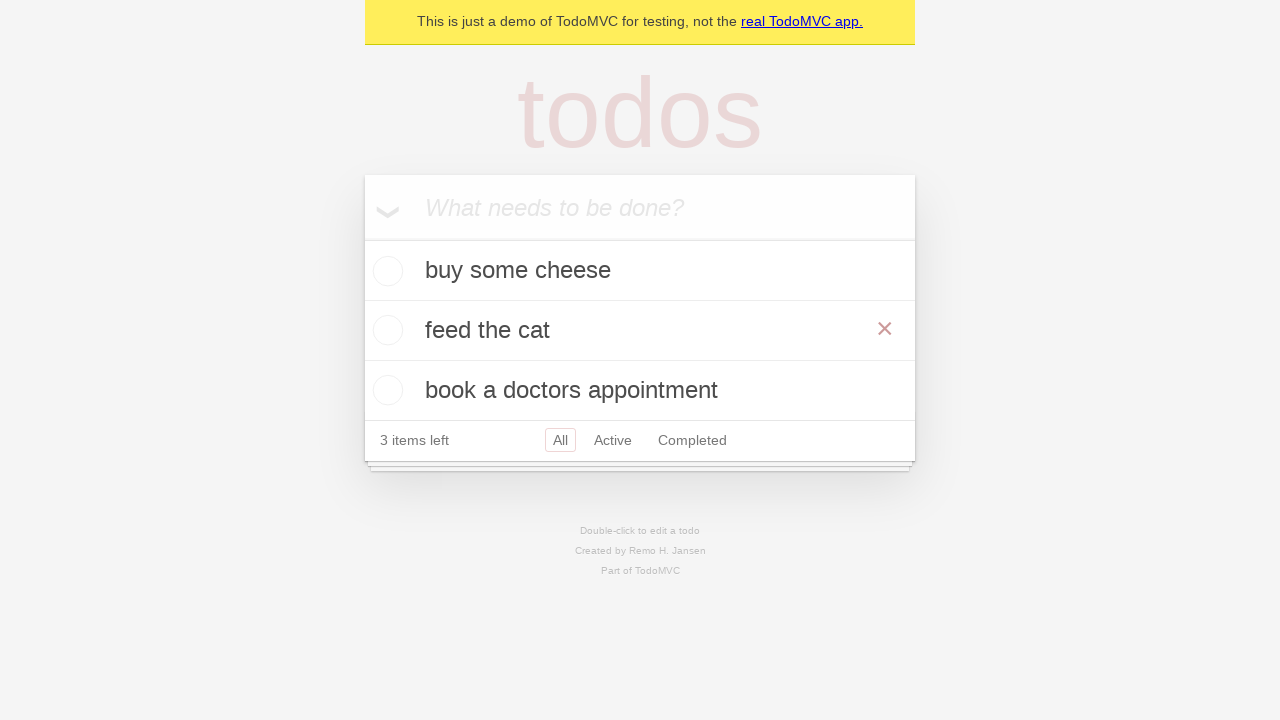